Tests multi-select dropdown functionality by selecting multiple options using different methods (visible text, index, value) and then deselecting one option

Starting URL: https://v1.training-support.net/selenium/selects

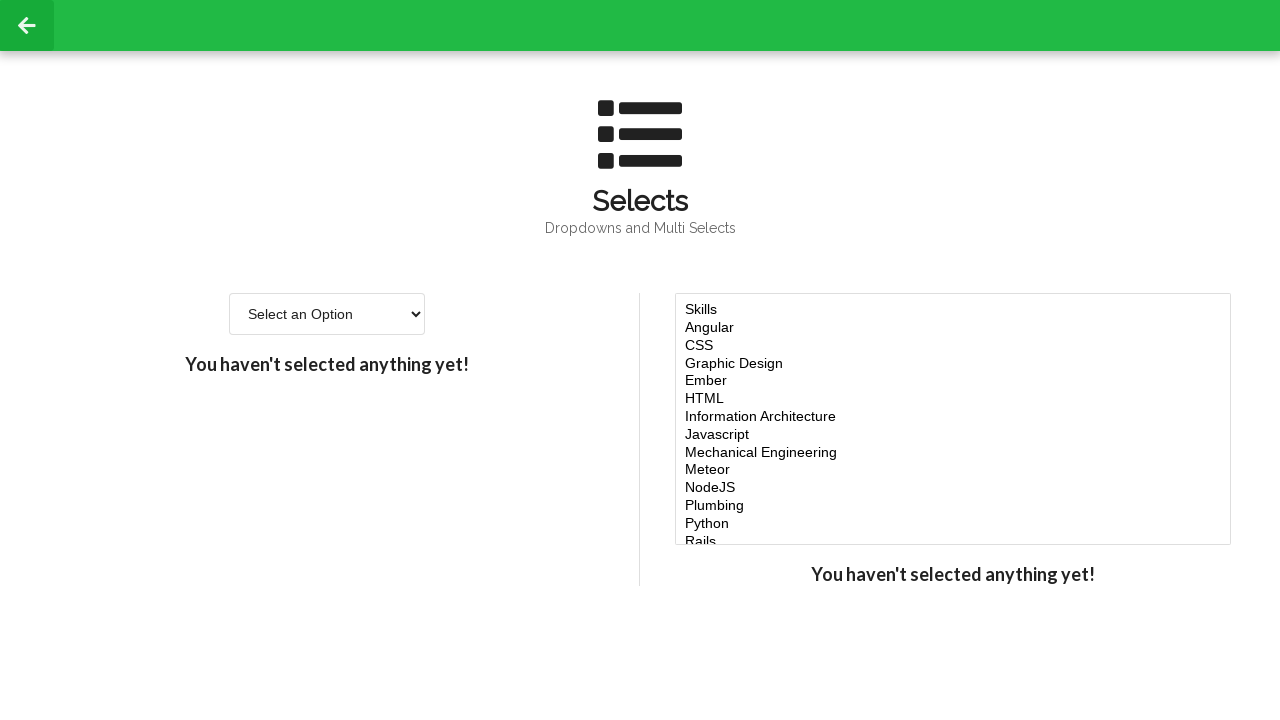

Located the multi-select dropdown element
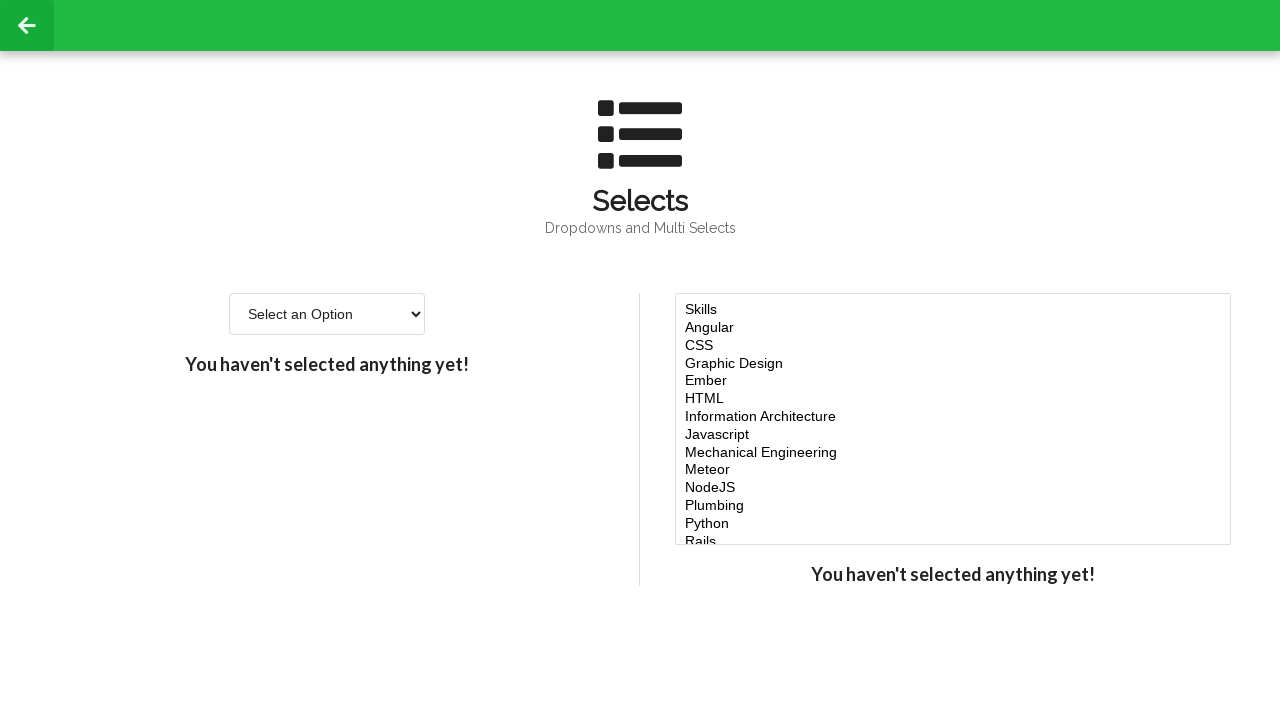

Selected 'Javascript' option using visible text on #multi-select
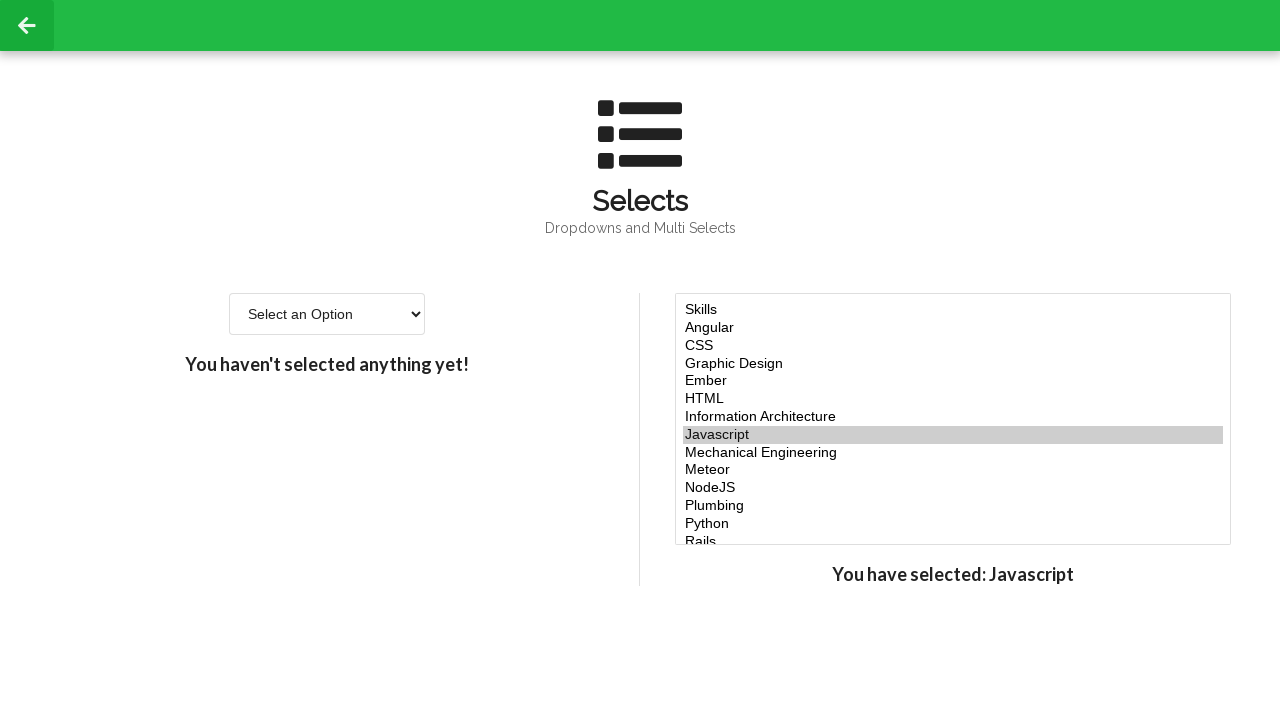

Selected 4th, 5th, and 6th index options along with Javascript on #multi-select
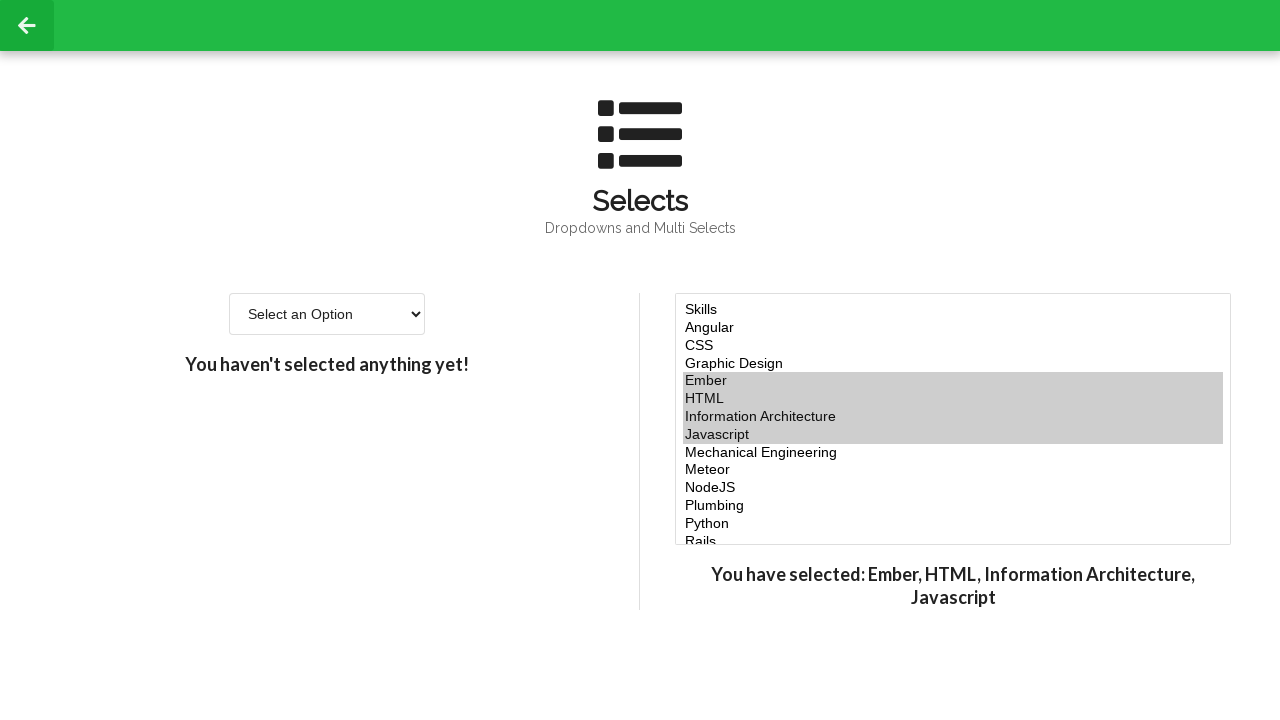

Selected NodeJS using value attribute, combined with previous selections on #multi-select
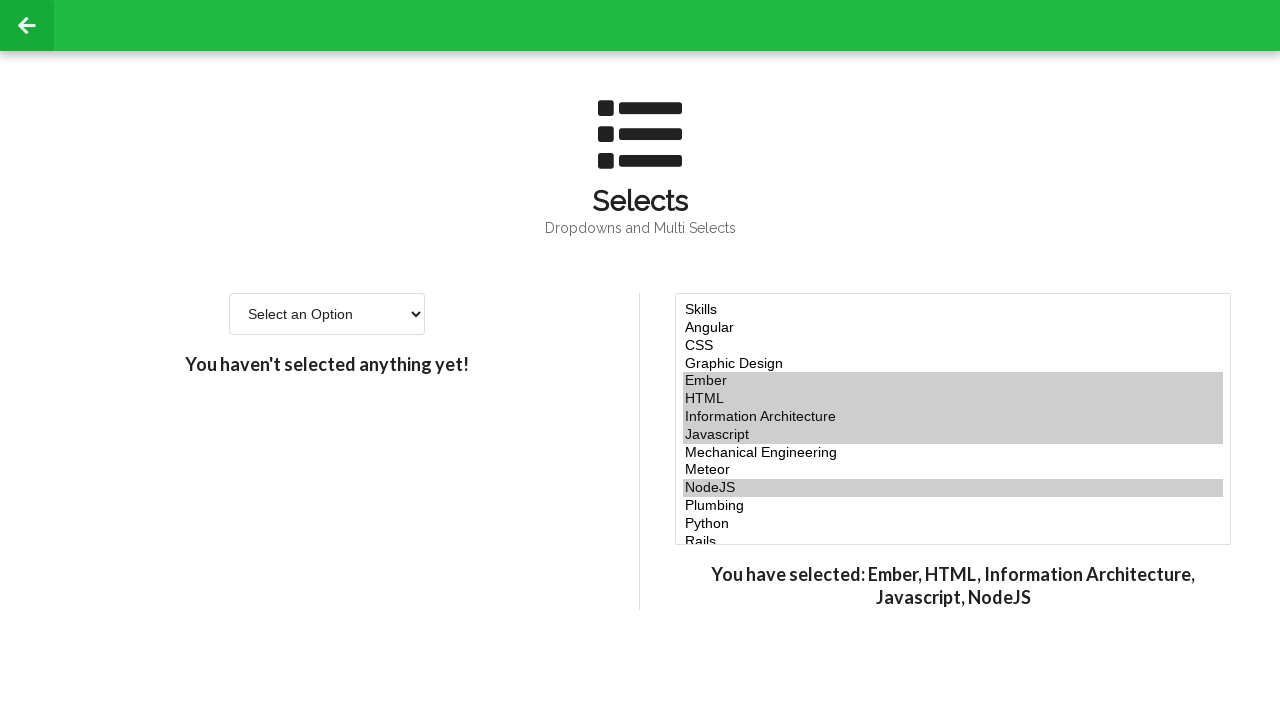

Waited 500ms to observe the selections
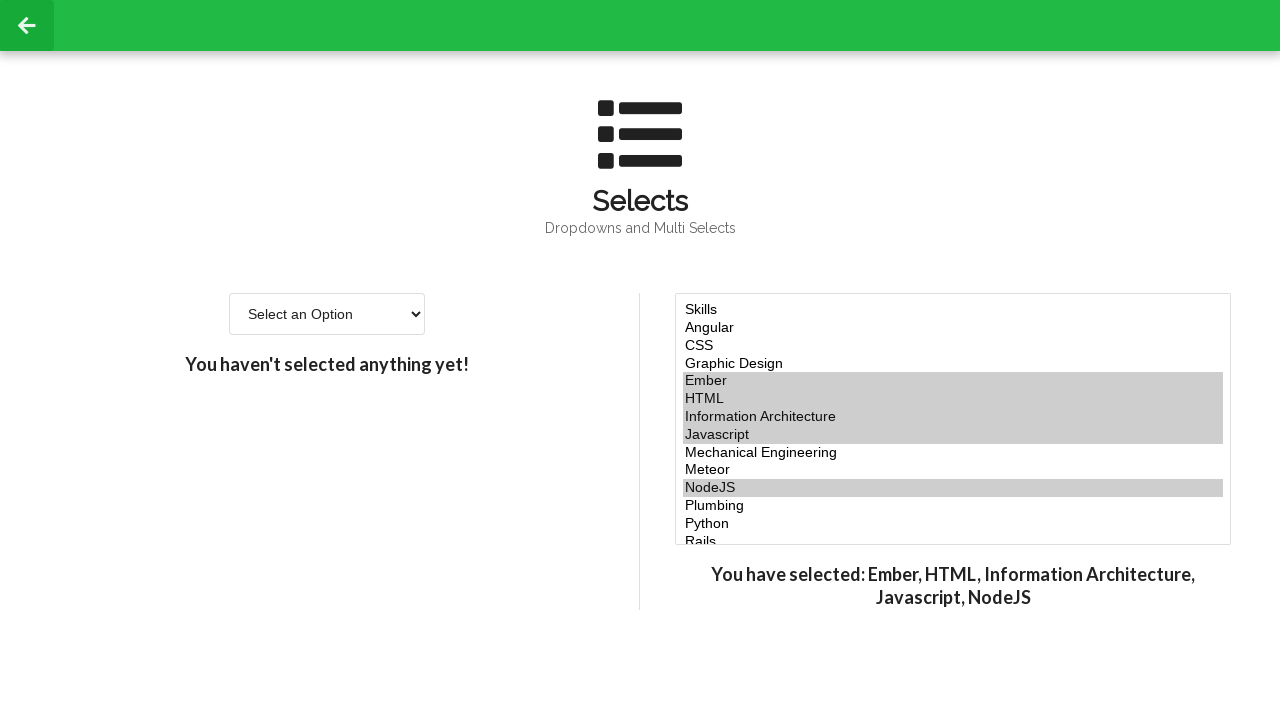

Deselected the 5th index option by re-selecting without it on #multi-select
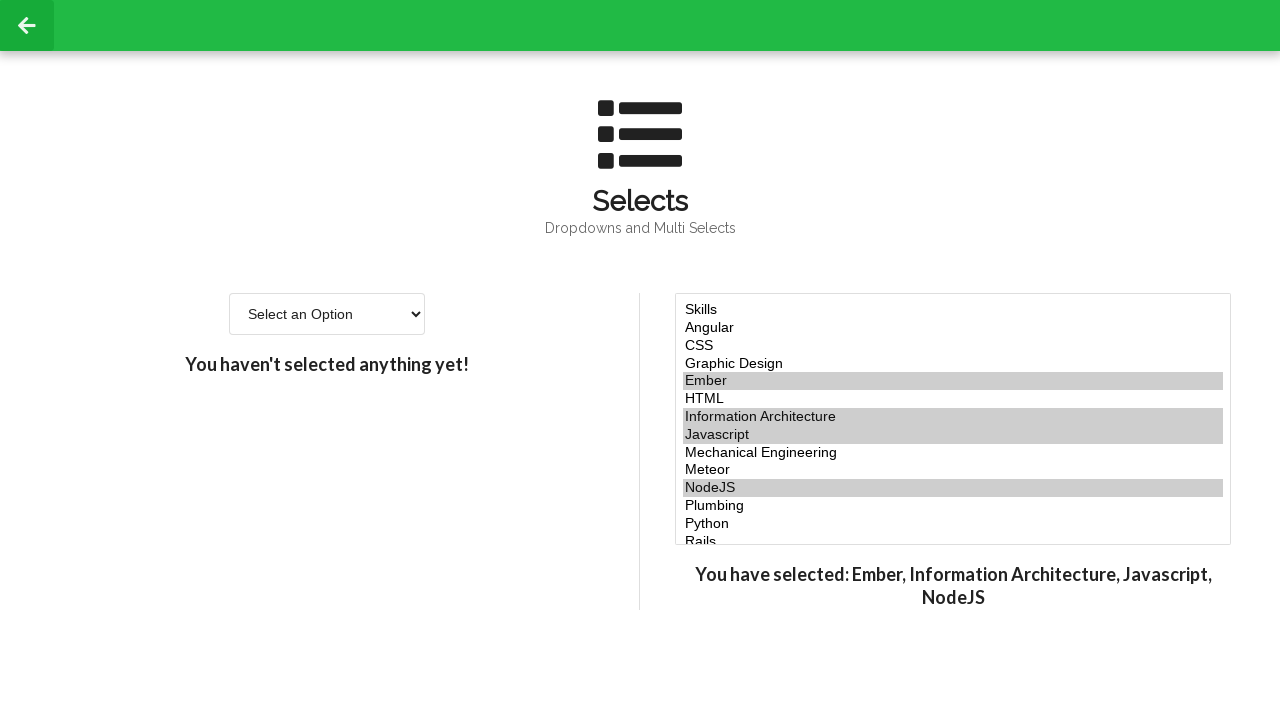

Verified multi-select dropdown is present in final state
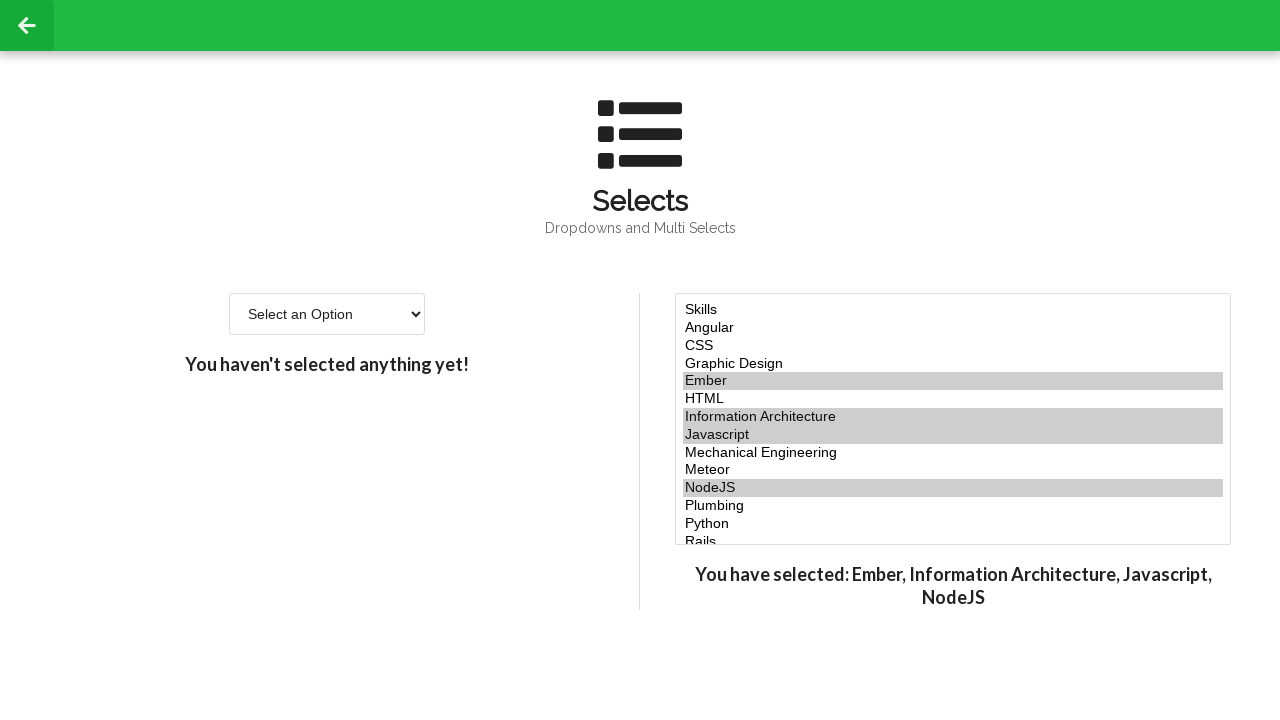

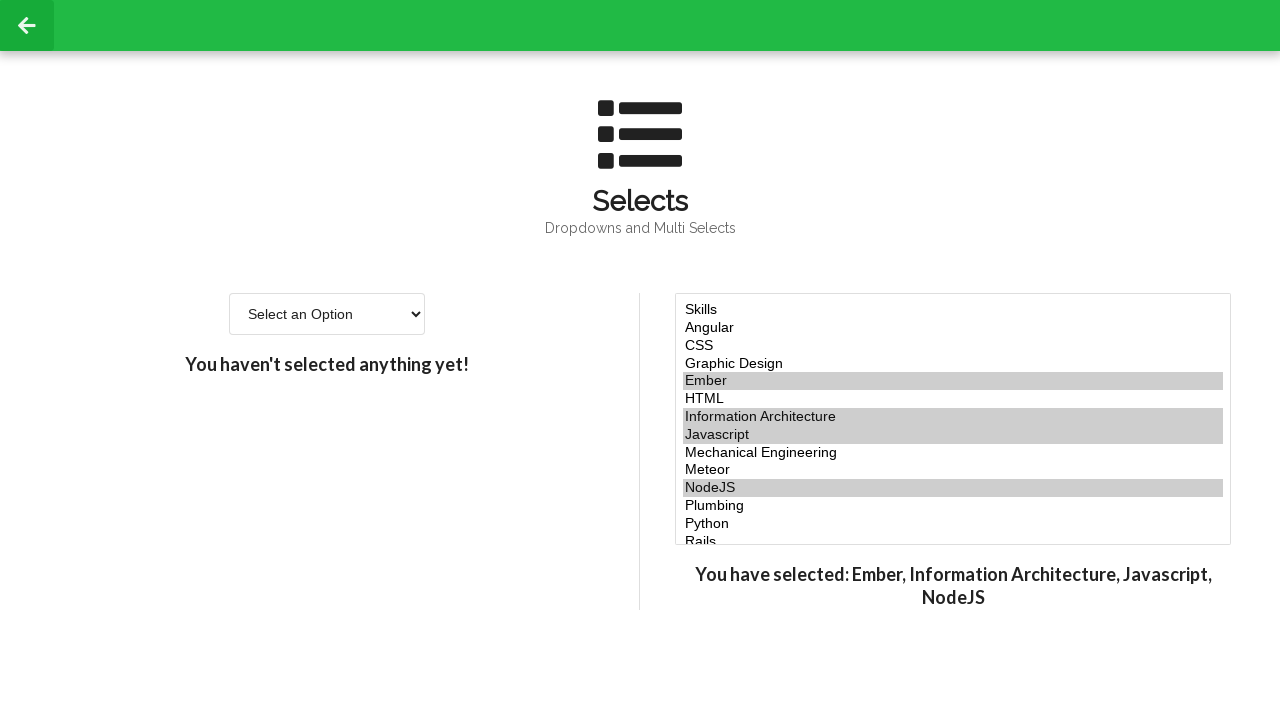